Tests scrolling to form elements and filling in name and date fields on a scroll practice page

Starting URL: https://formy-project.herokuapp.com/scroll

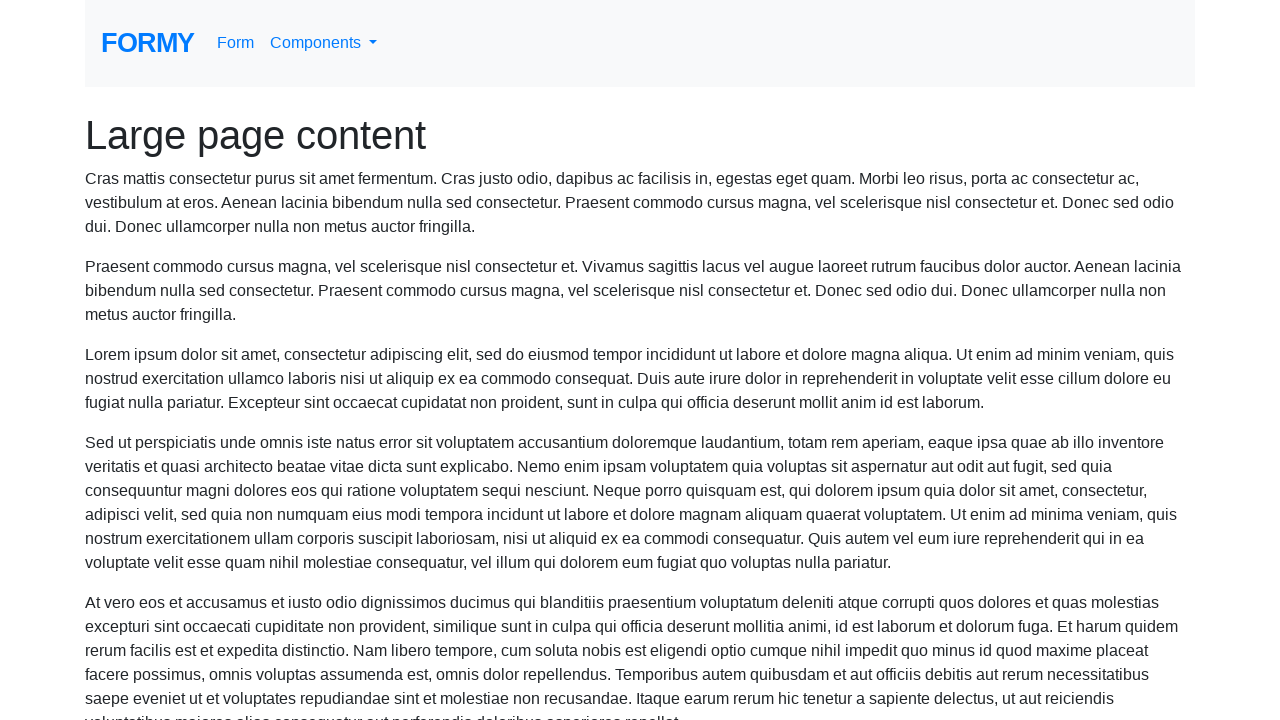

Located name field element
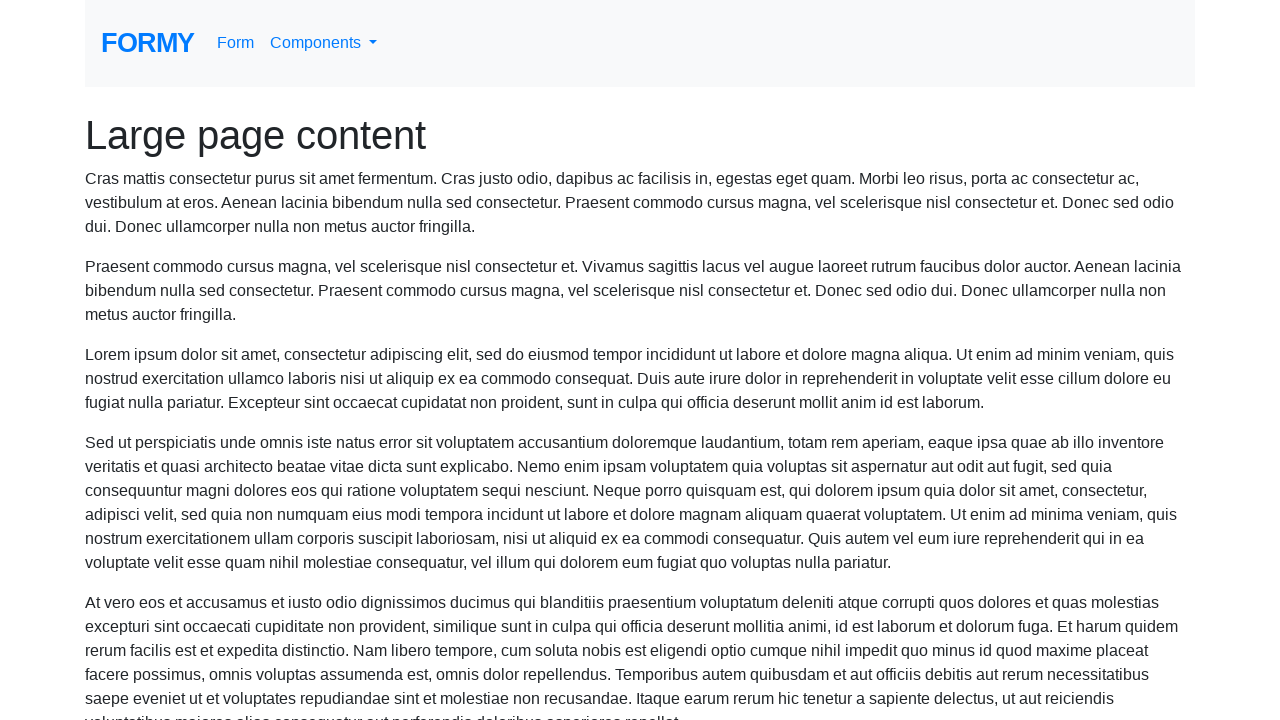

Scrolled to name field
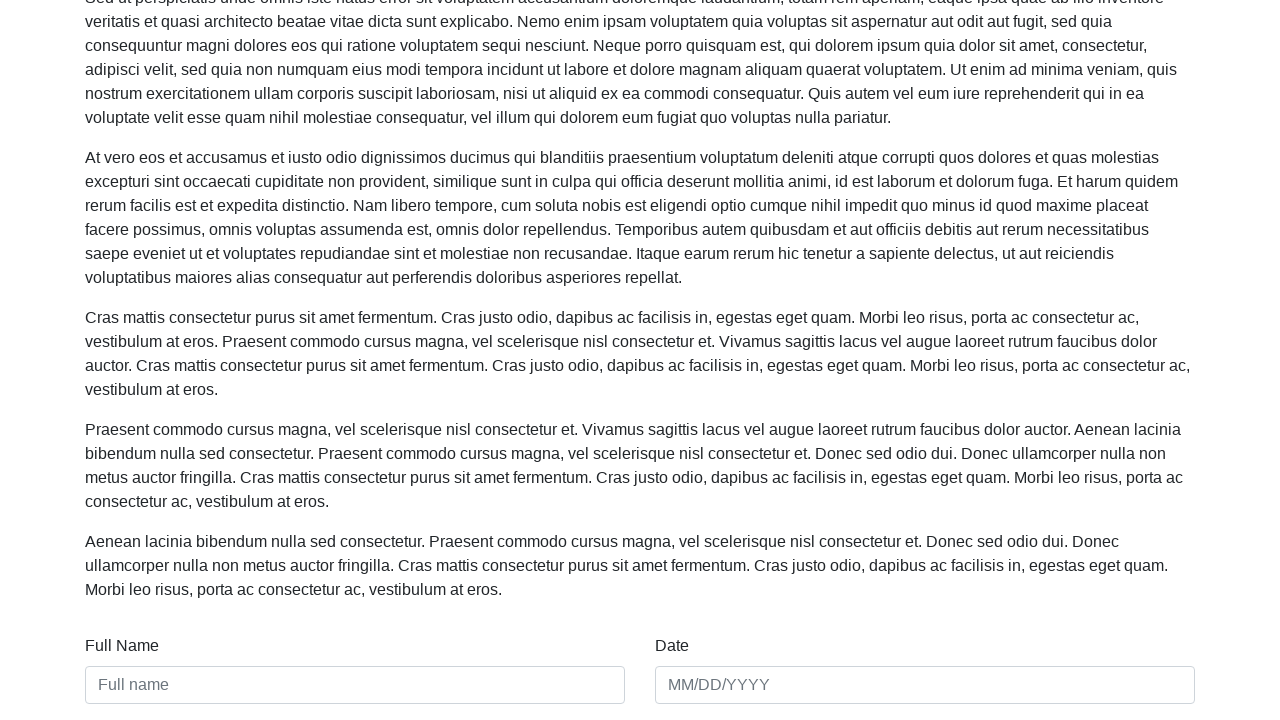

Filled name field with 'Sarah Thompson' on #name
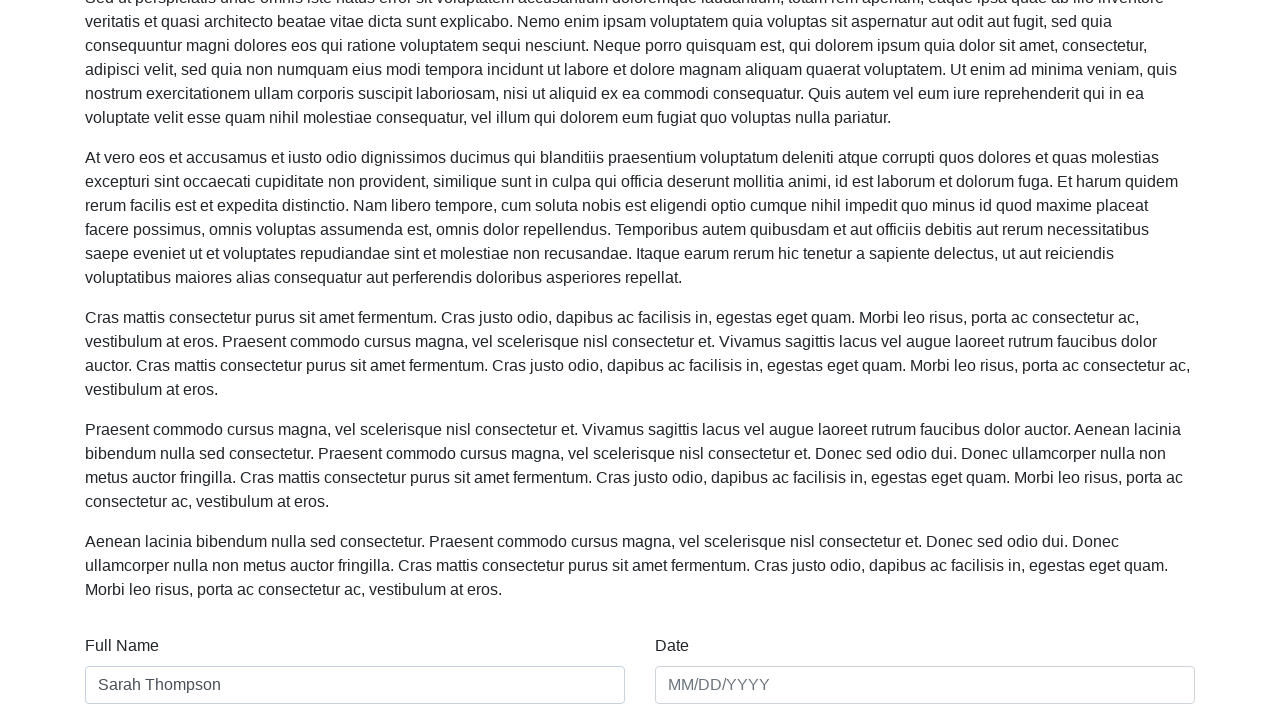

Filled date field with '03/15/2024' on #date
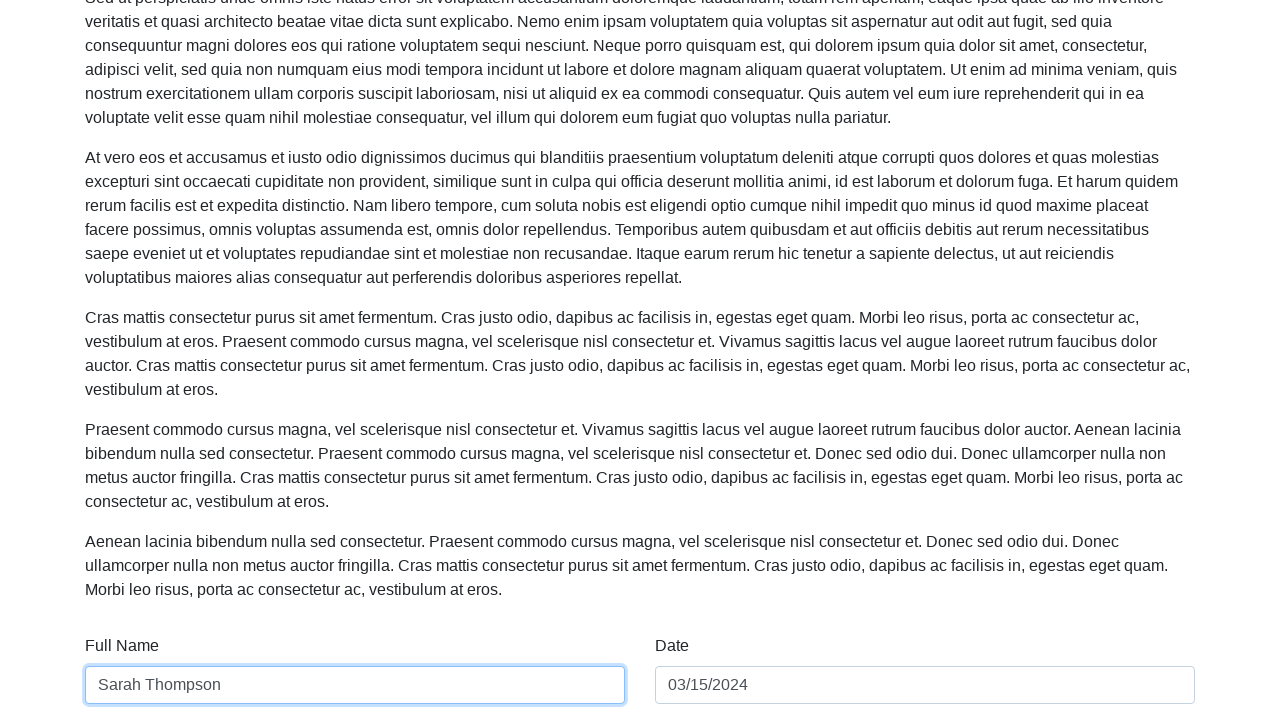

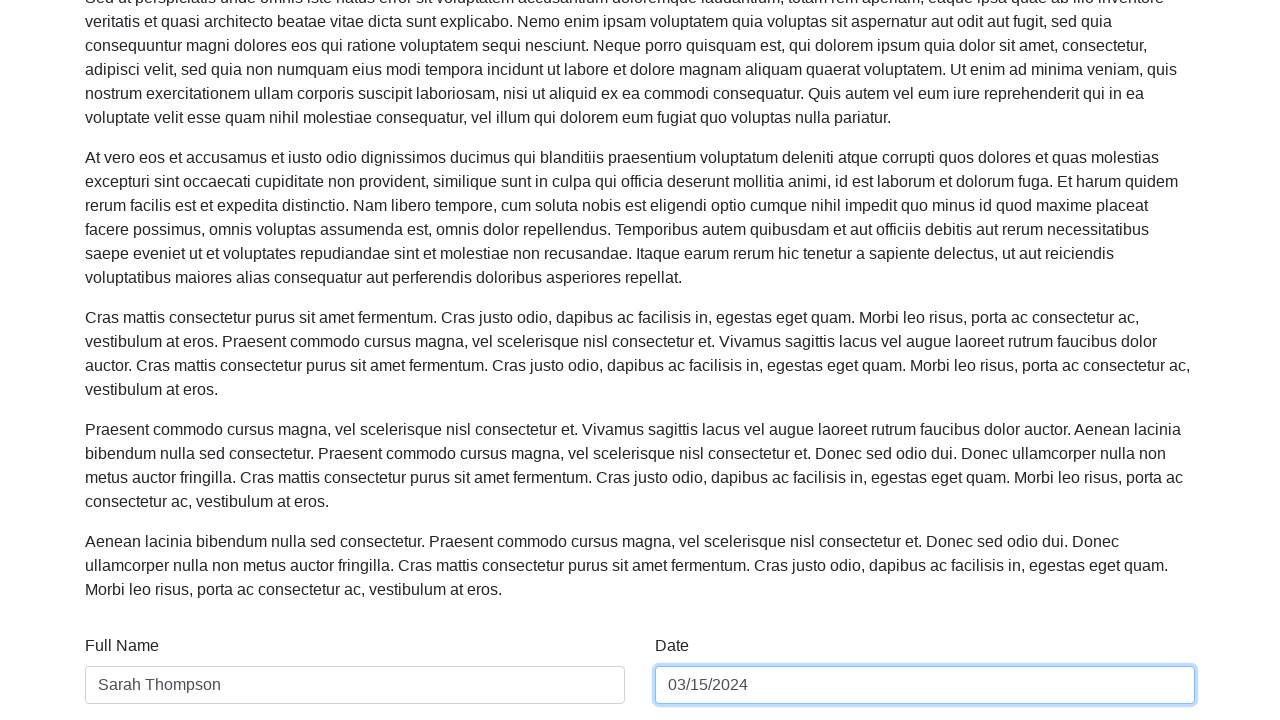